Tests checkbox functionality by navigating to the Checkboxes page, toggling both checkboxes, and verifying their states.

Starting URL: https://the-internet.herokuapp.com/

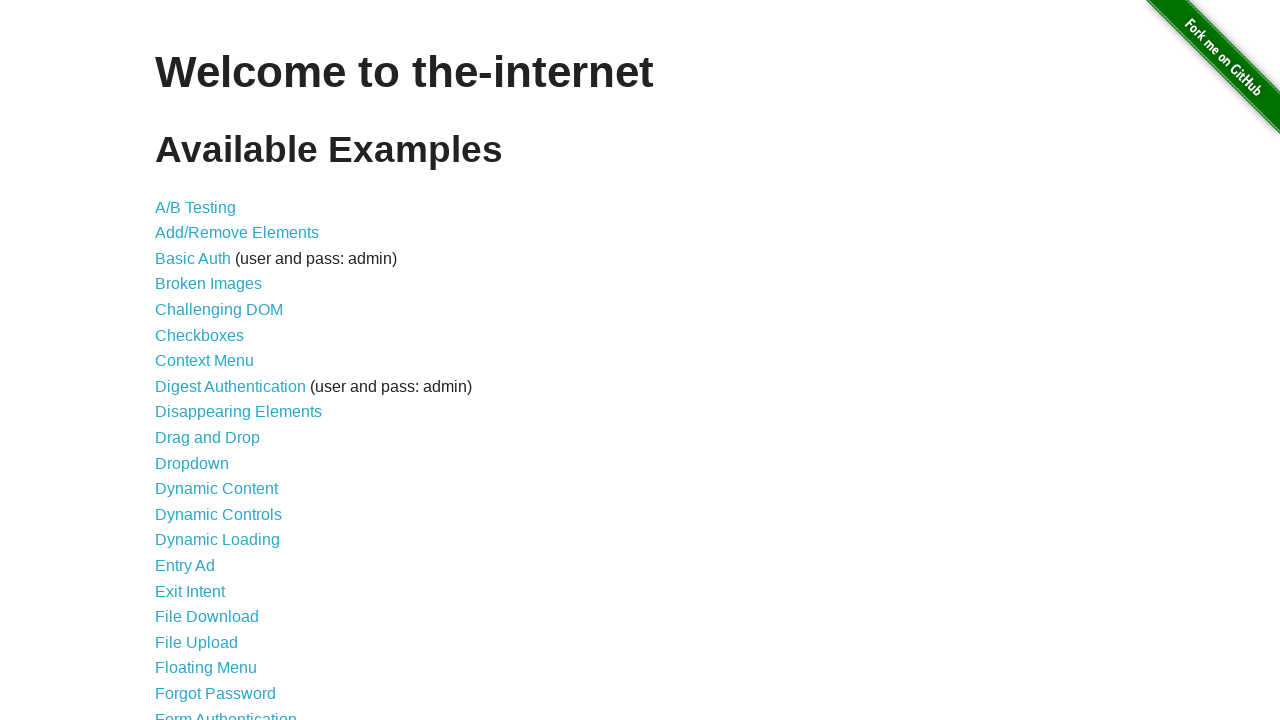

Clicked on the Checkboxes link at (200, 335) on a[href='/checkboxes']
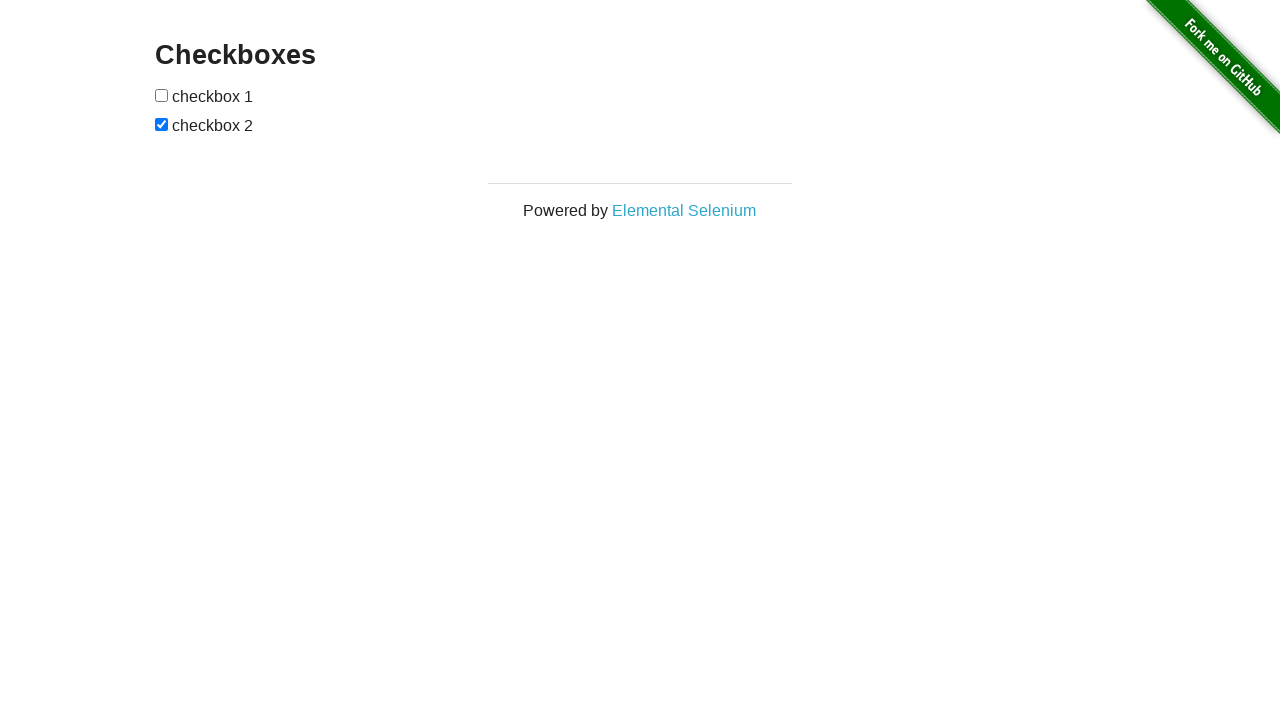

Checkboxes form loaded
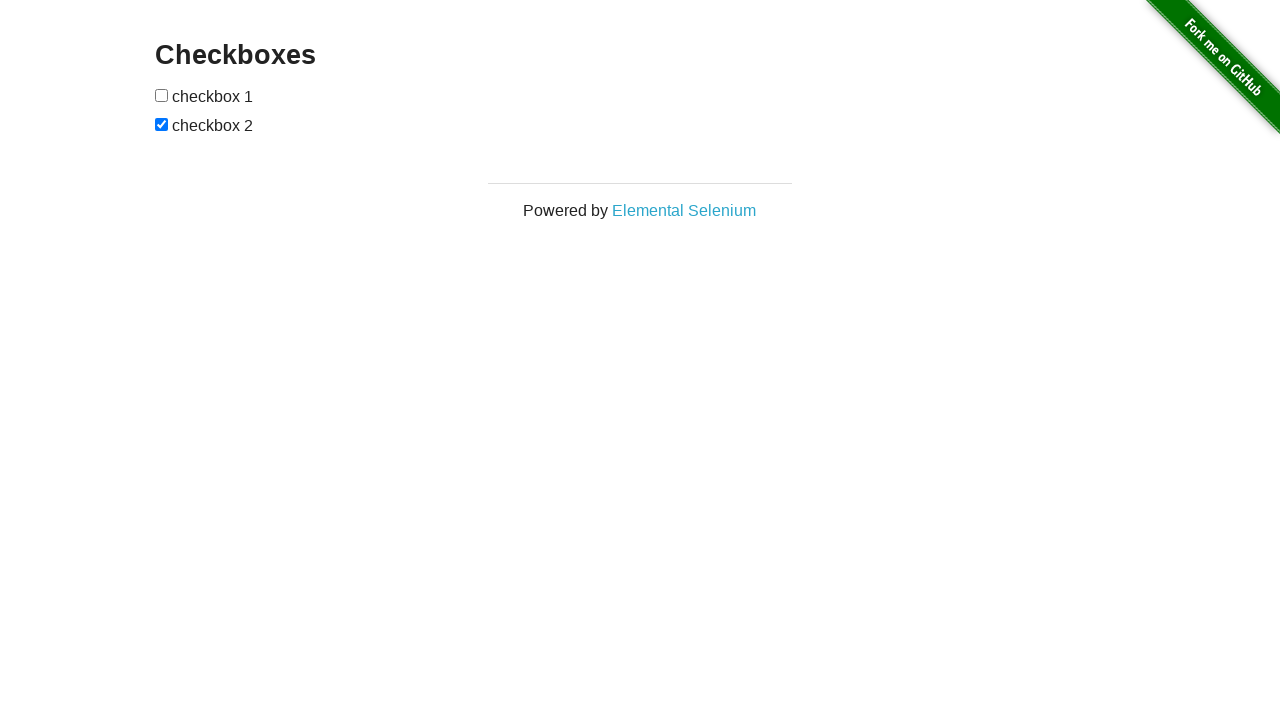

Located first checkbox
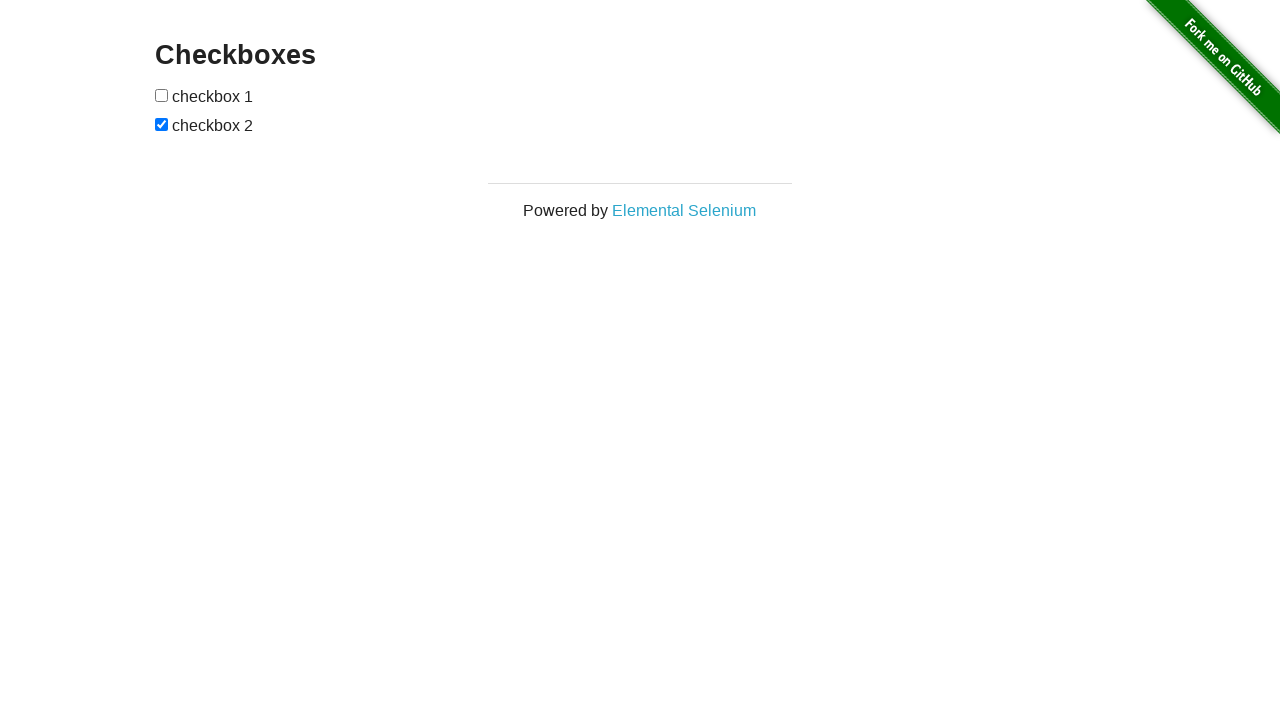

Located second checkbox
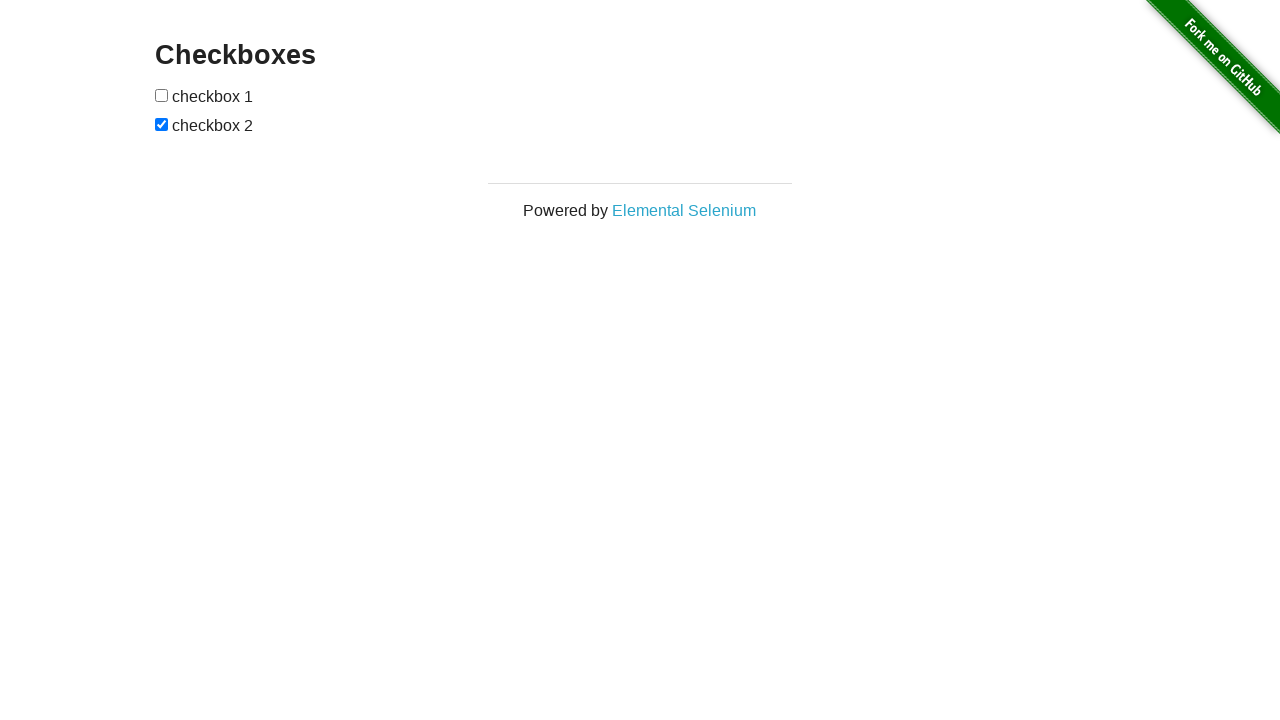

Clicked first checkbox to check it at (162, 95) on form#checkboxes input >> nth=0
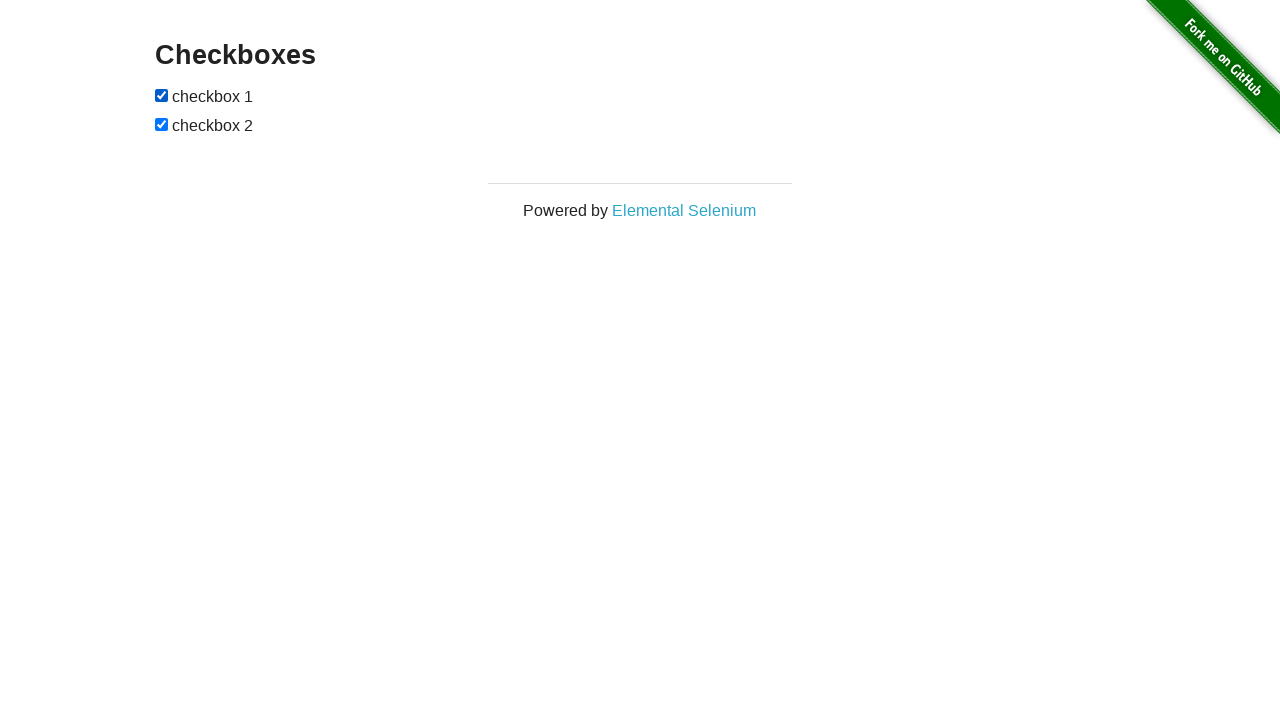

Clicked second checkbox to uncheck it at (162, 124) on form#checkboxes input >> nth=1
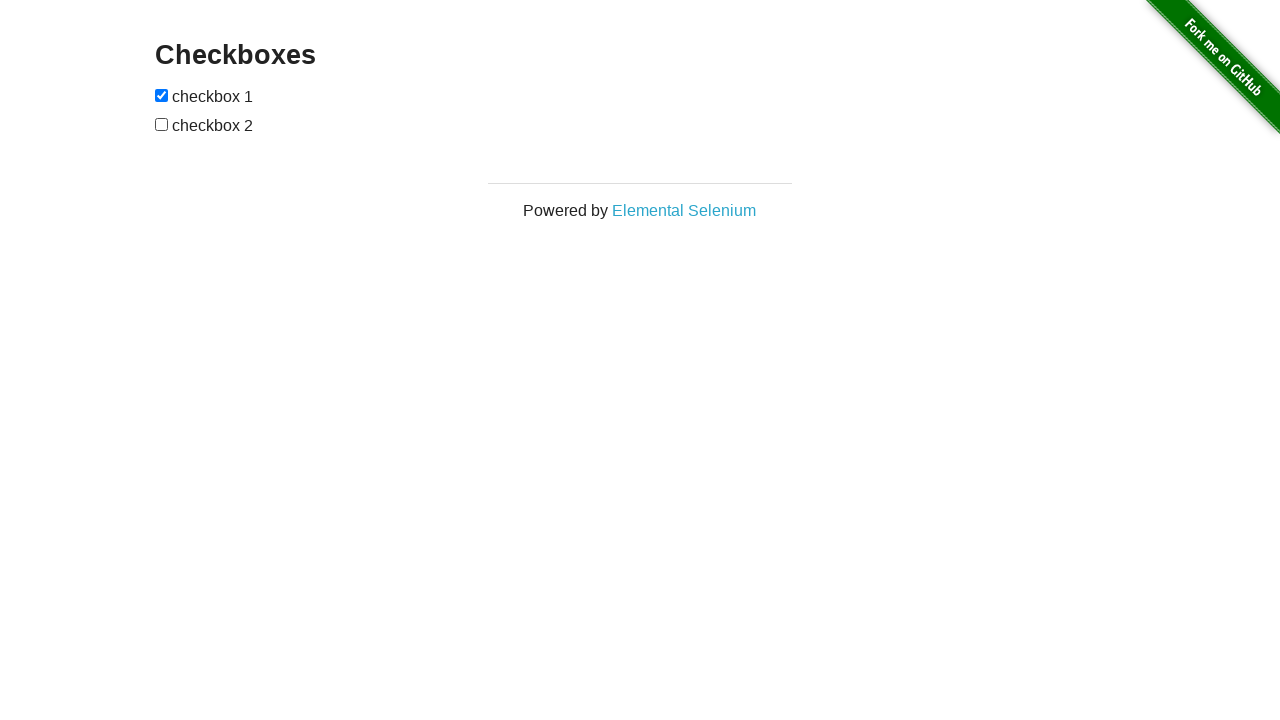

Verified that checkbox 1 is checked
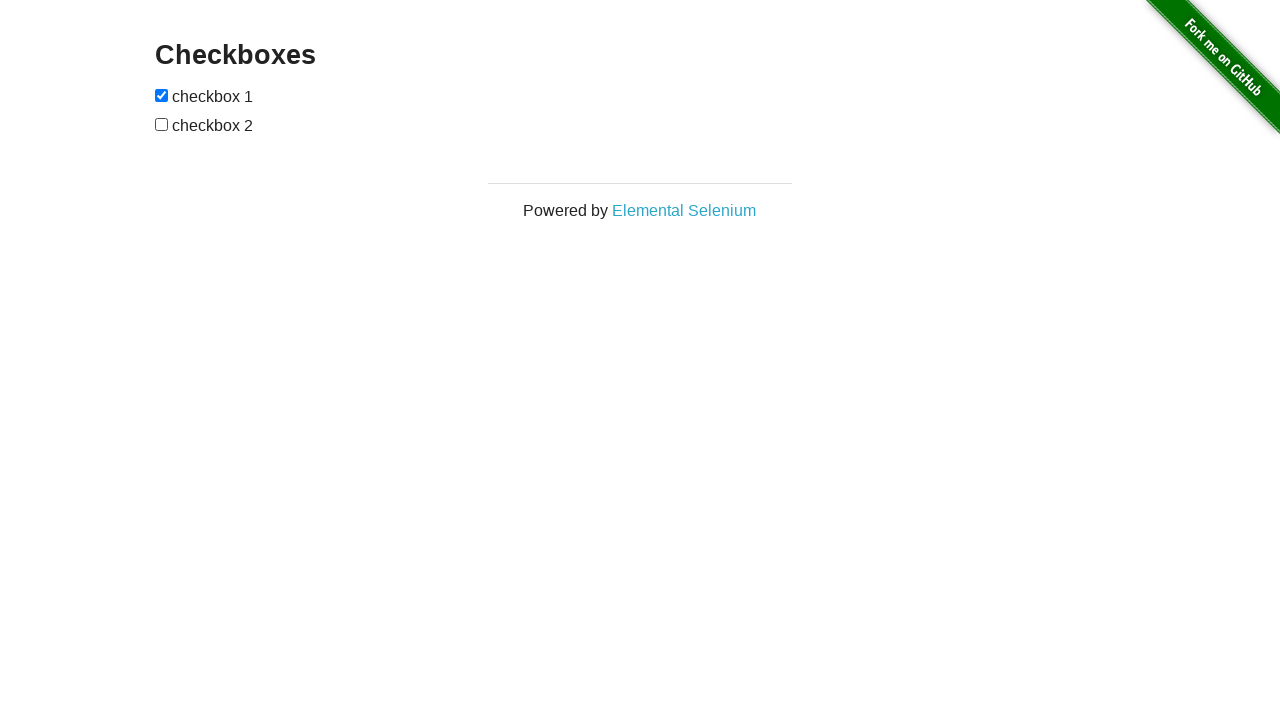

Verified that checkbox 2 is not checked
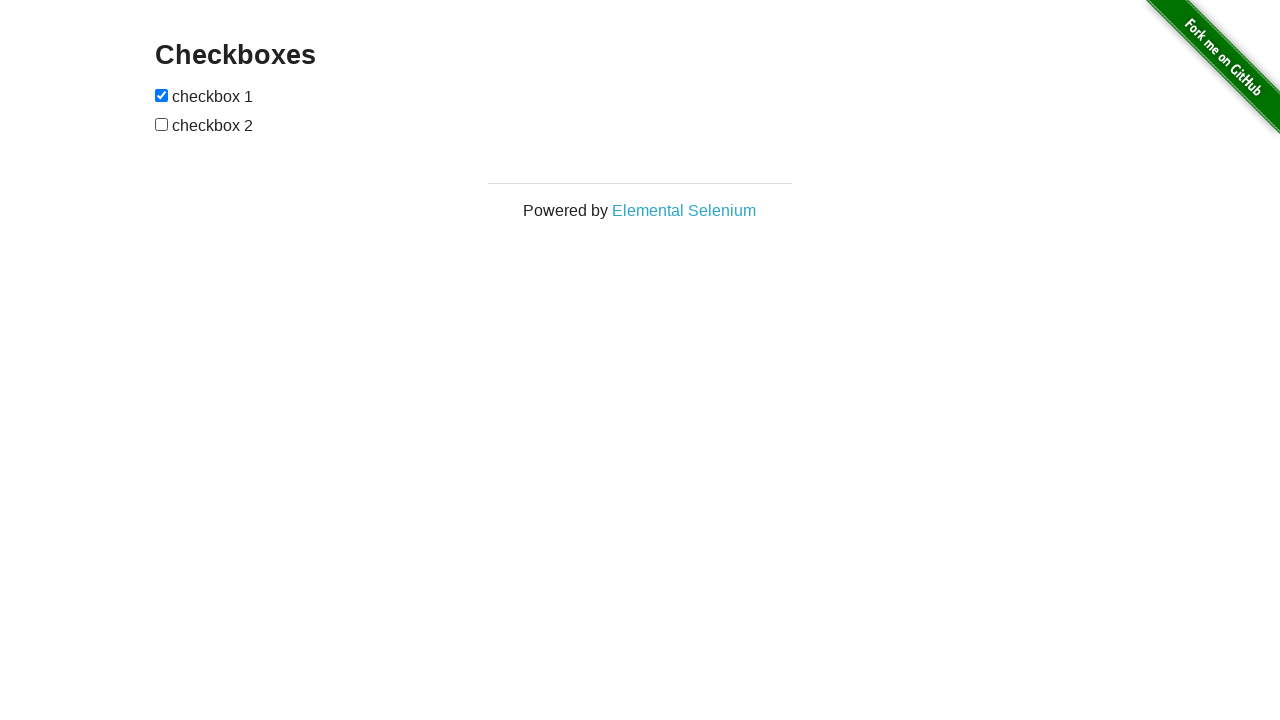

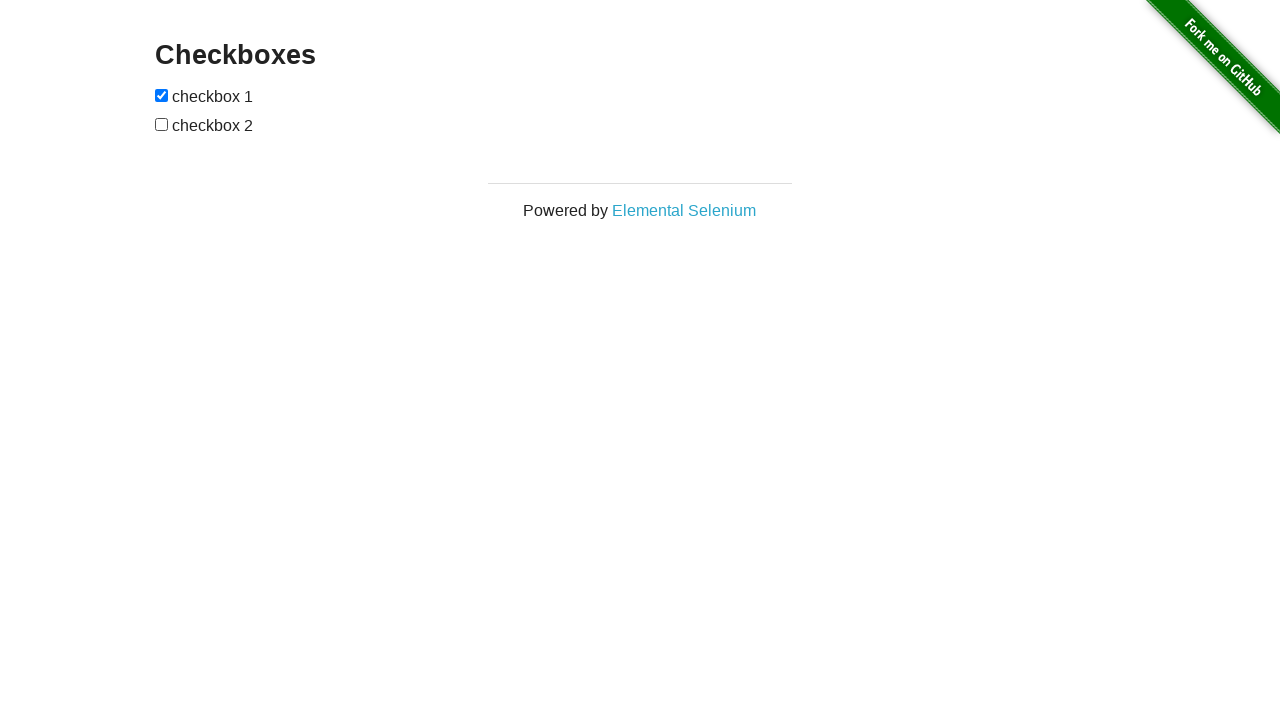